Tests website navigation by clicking on API Reference link in the footer and then navigating to the Chromium page documentation.

Starting URL: https://playwright.dev/

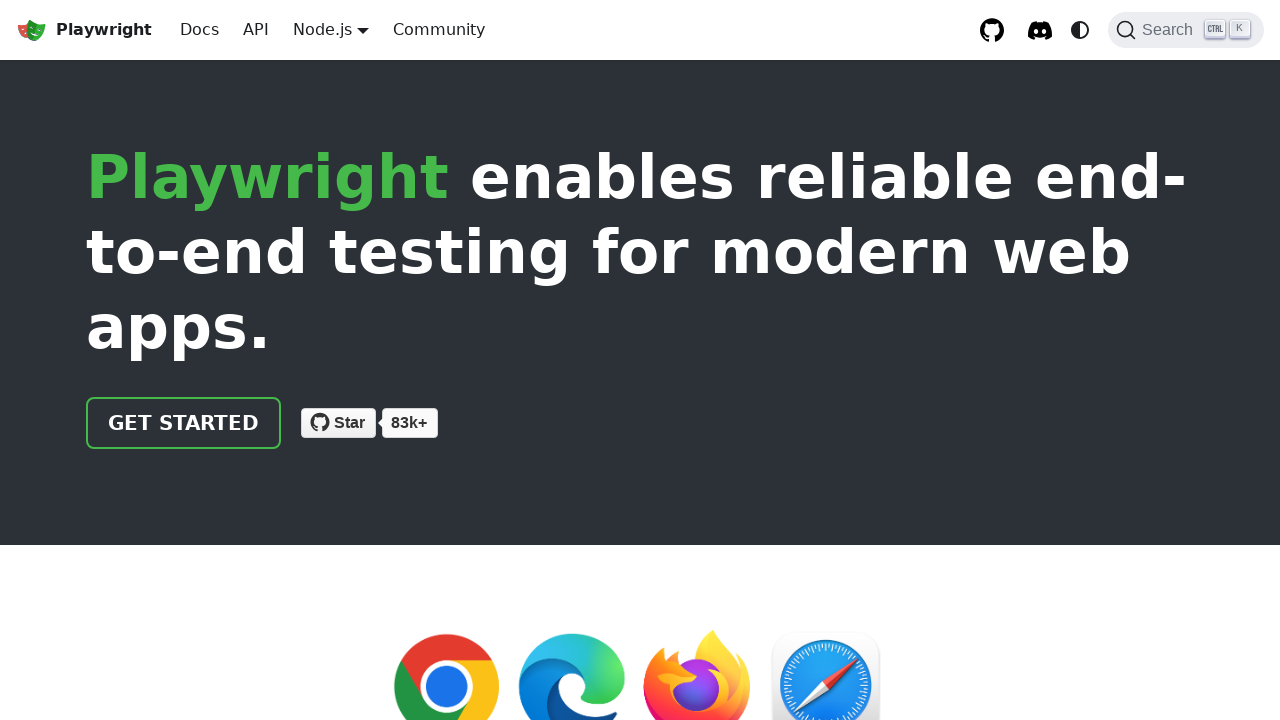

Clicked on API Reference link in footer at (256, 30) on a:has-text('API')
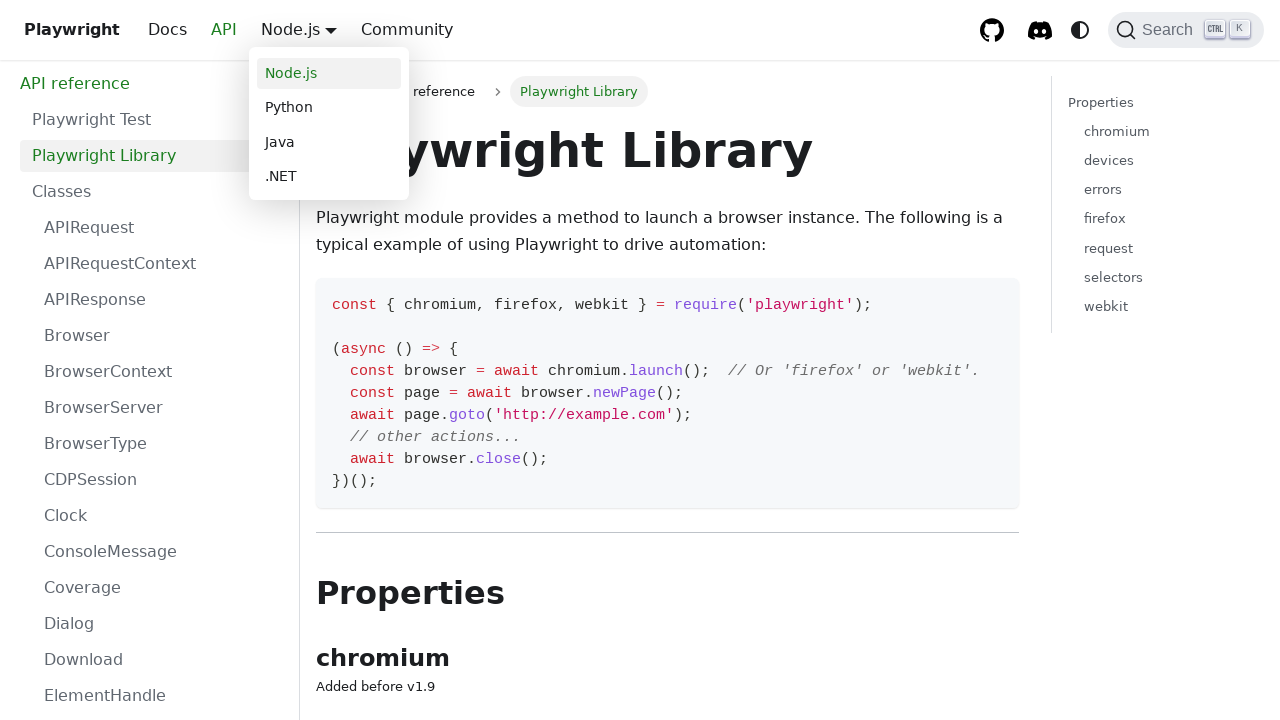

API Reference page loaded (networkidle)
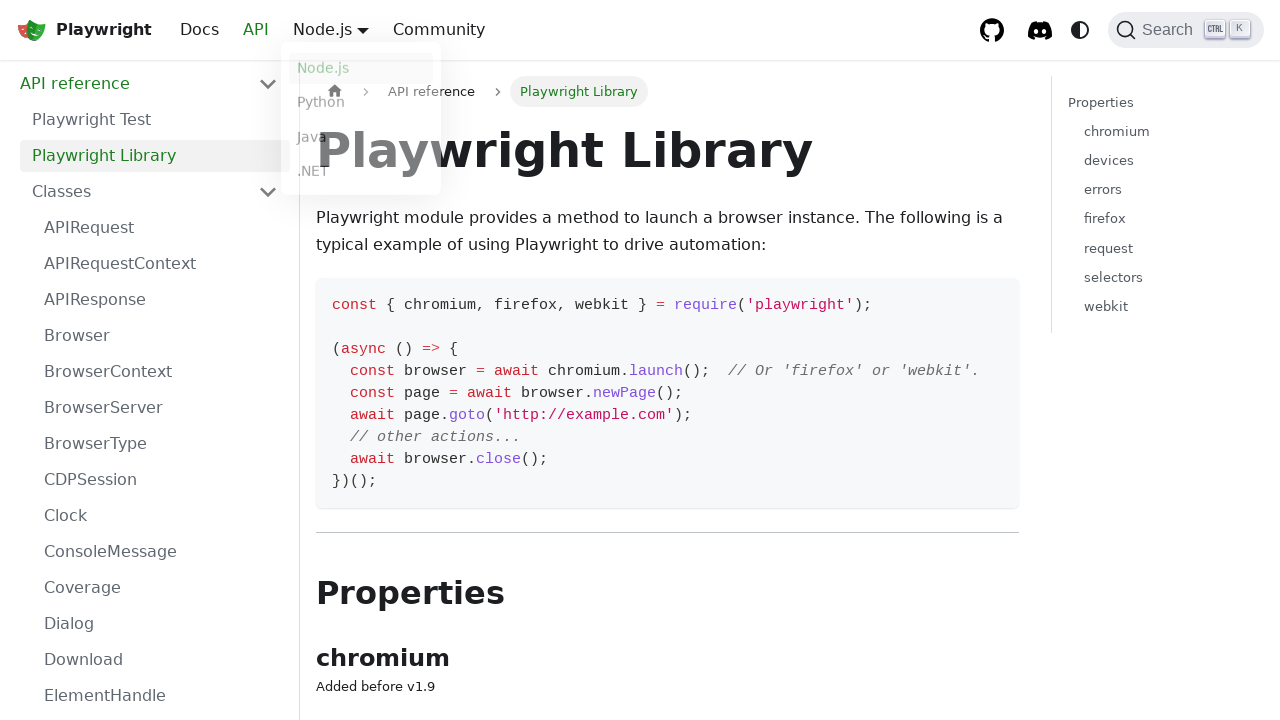

Clicked on Chromium link in side menu at (1166, 132) on a:has-text('Chromium')
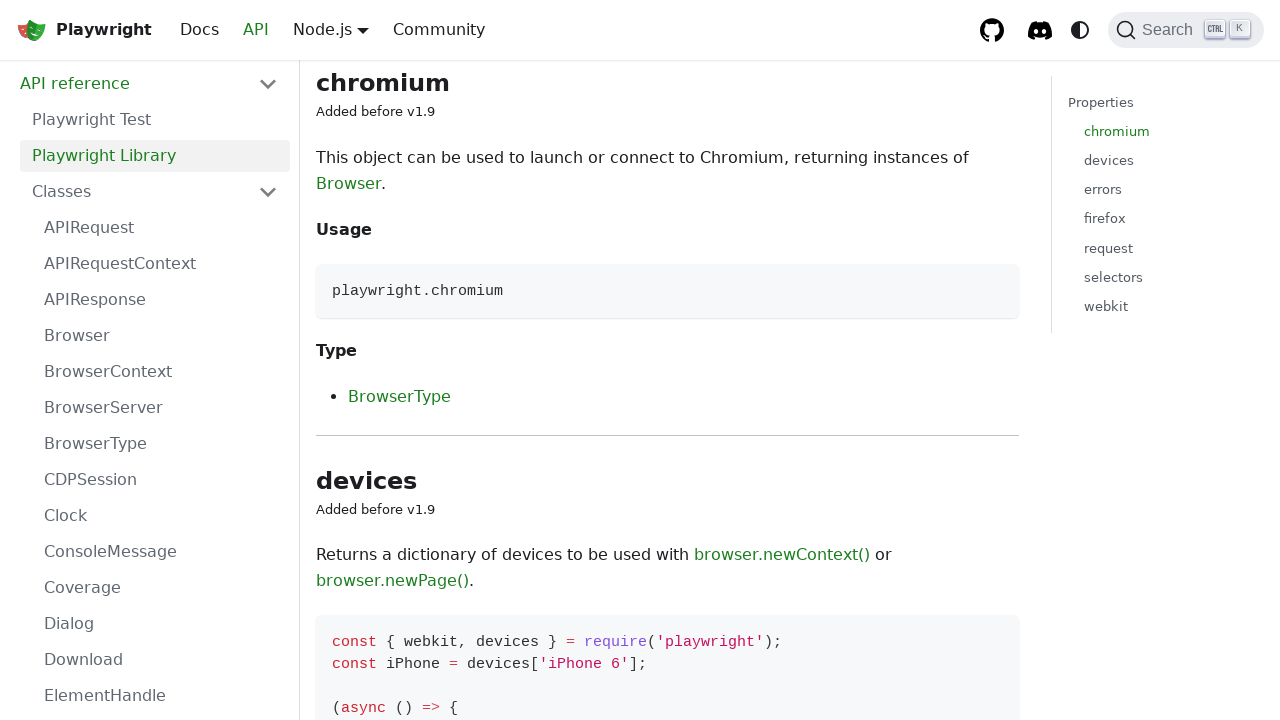

Successfully navigated to Chromium API documentation page
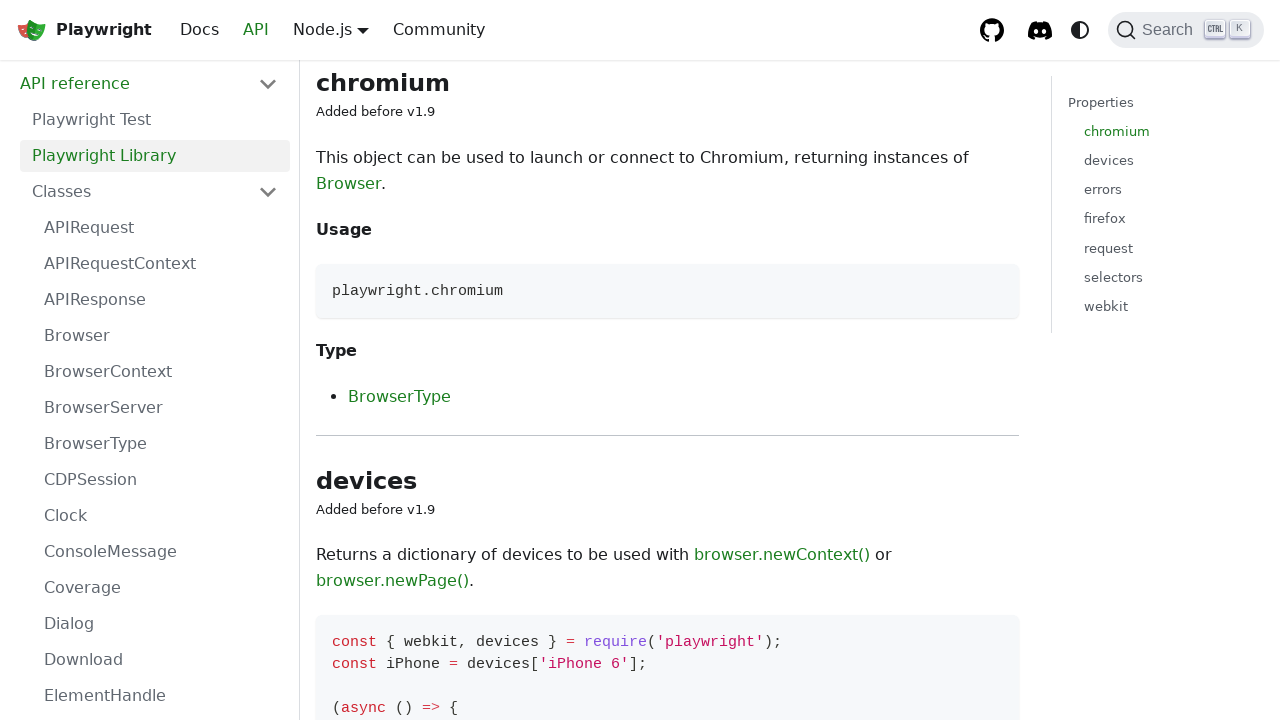

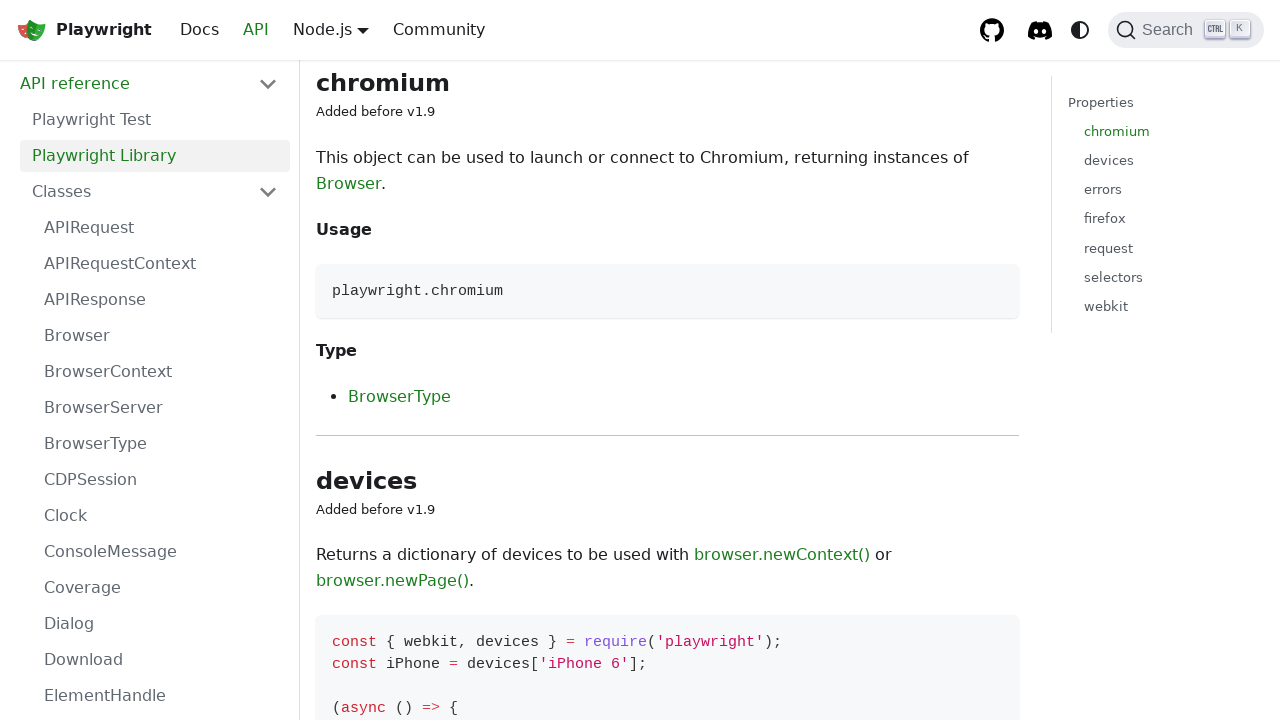